Tests mouse hover functionality by hovering over a dropdown button element

Starting URL: https://testautomationpractice.blogspot.com/

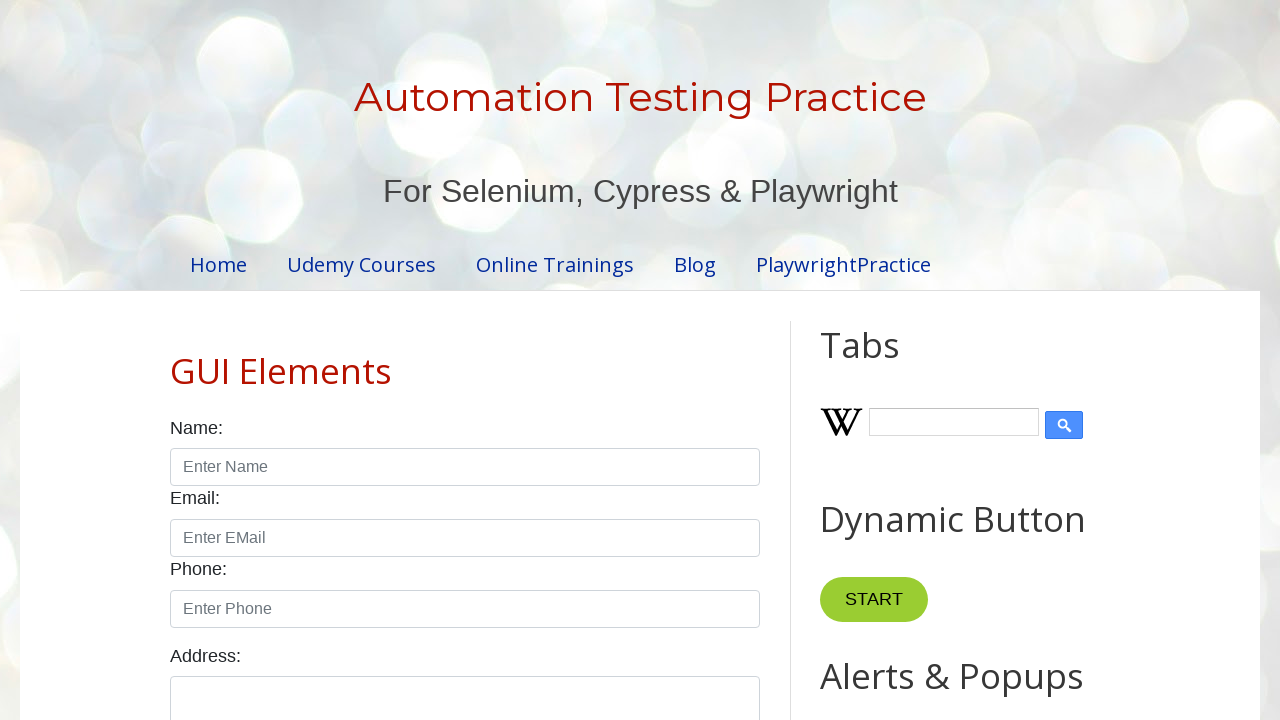

Hovered over dropdown button element at (868, 360) on xpath=//button[@class='dropbtn']
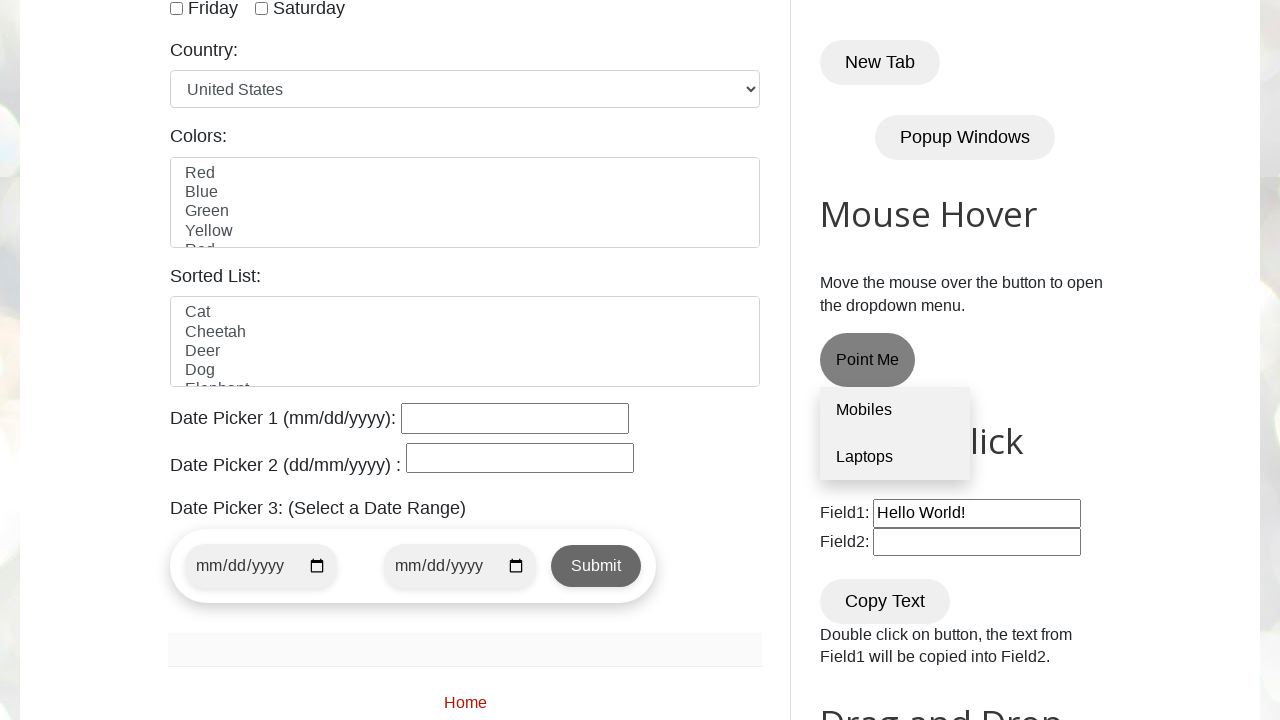

Waited 1000ms to observe the hover effect
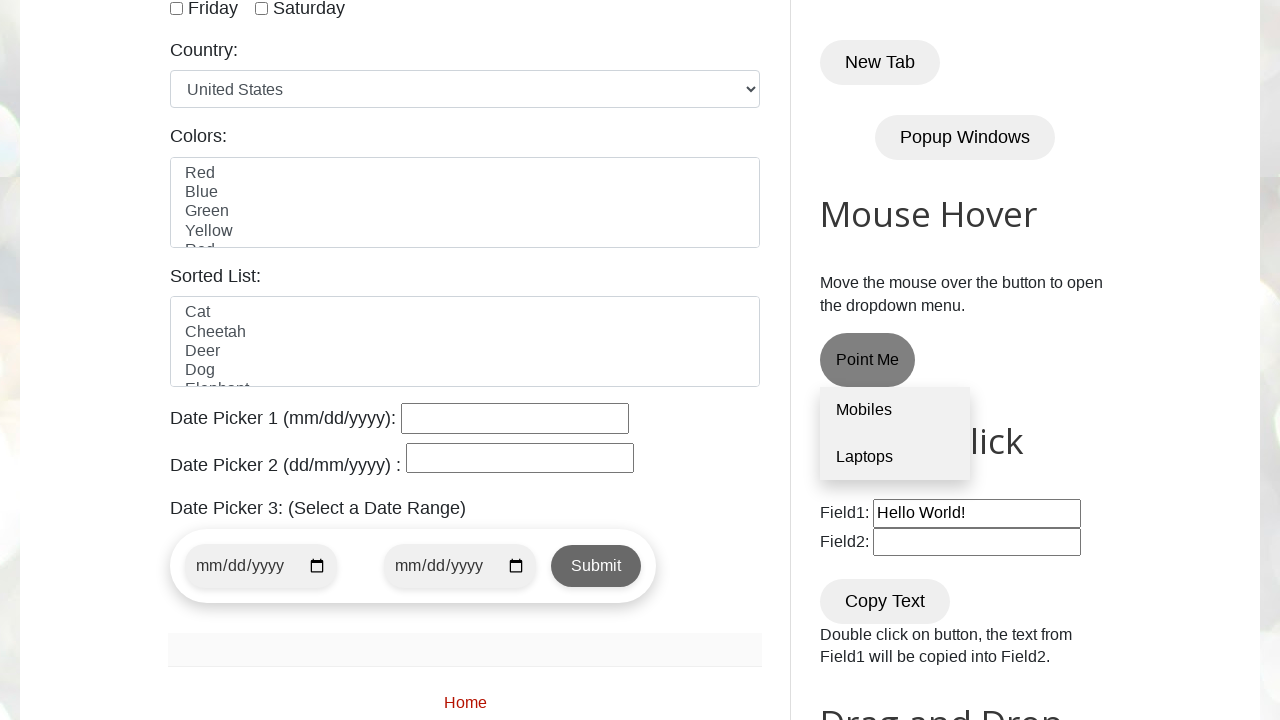

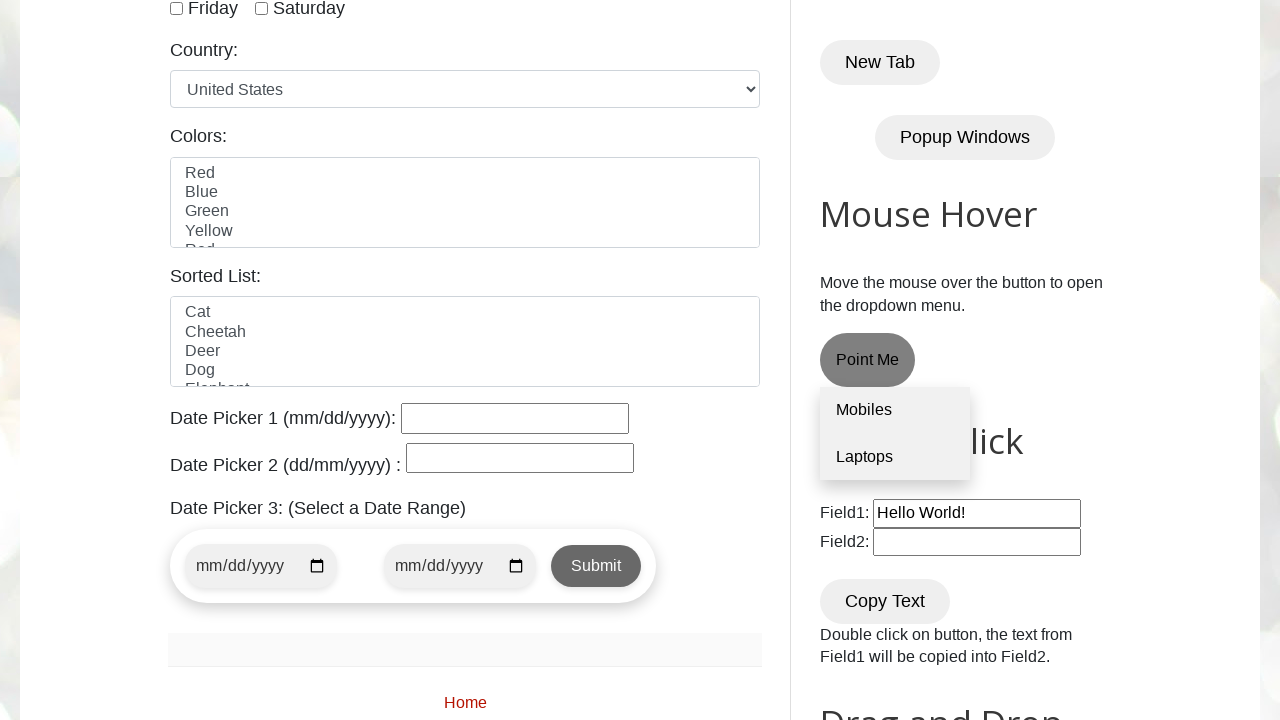